Tests browser zoom functionality by using JavaScript to change the page zoom level from 50% to 80% on a demo e-commerce site

Starting URL: https://demo.nopcommerce.com/

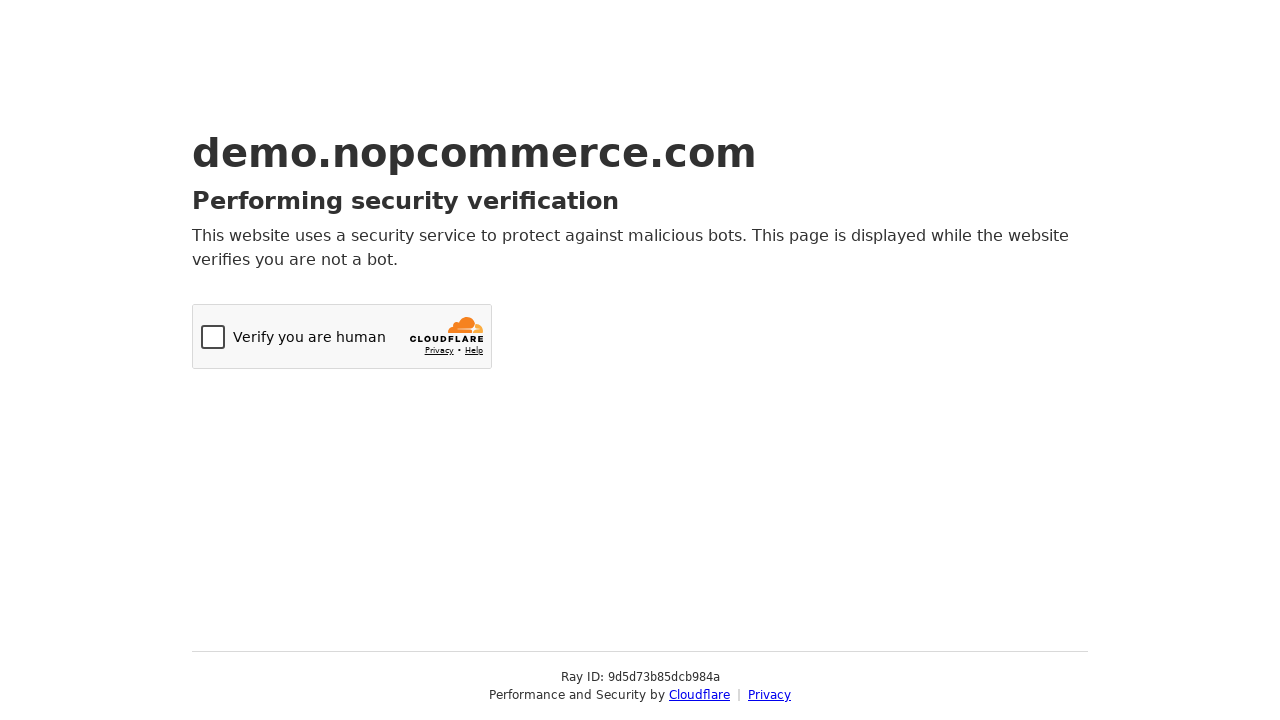

Set page zoom level to 50% using JavaScript
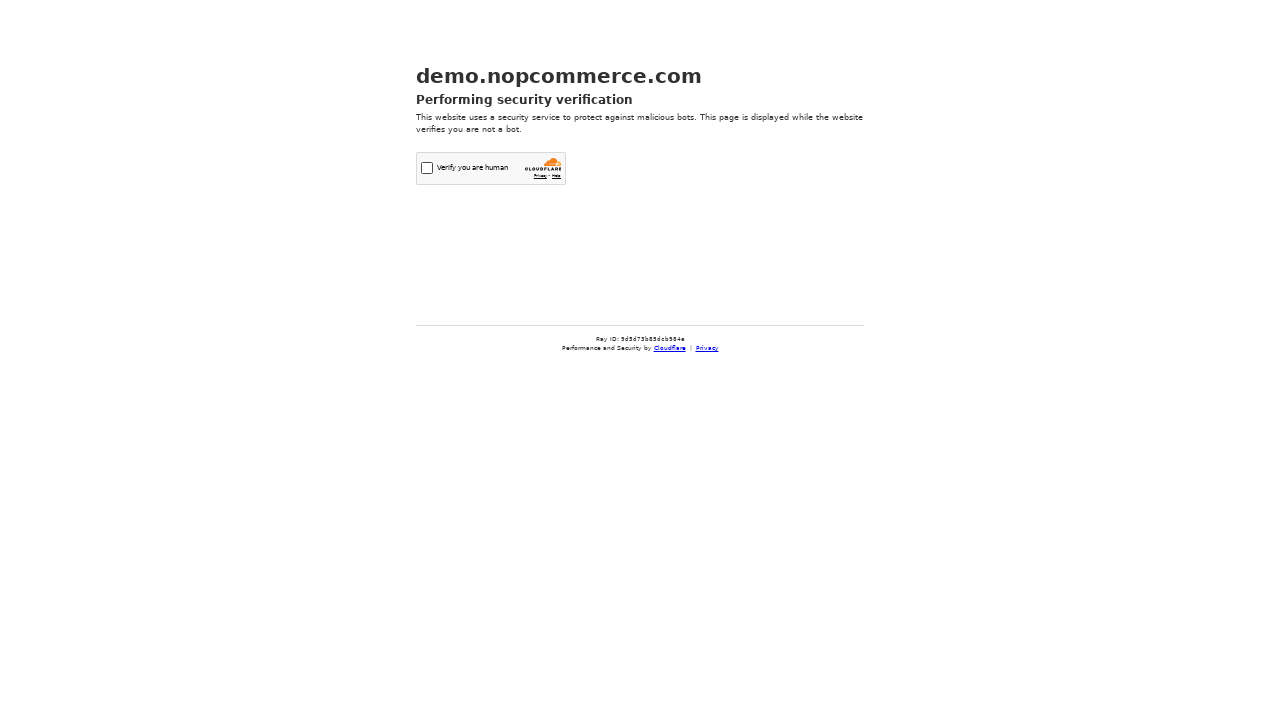

Waited 2 seconds to observe 50% zoom effect
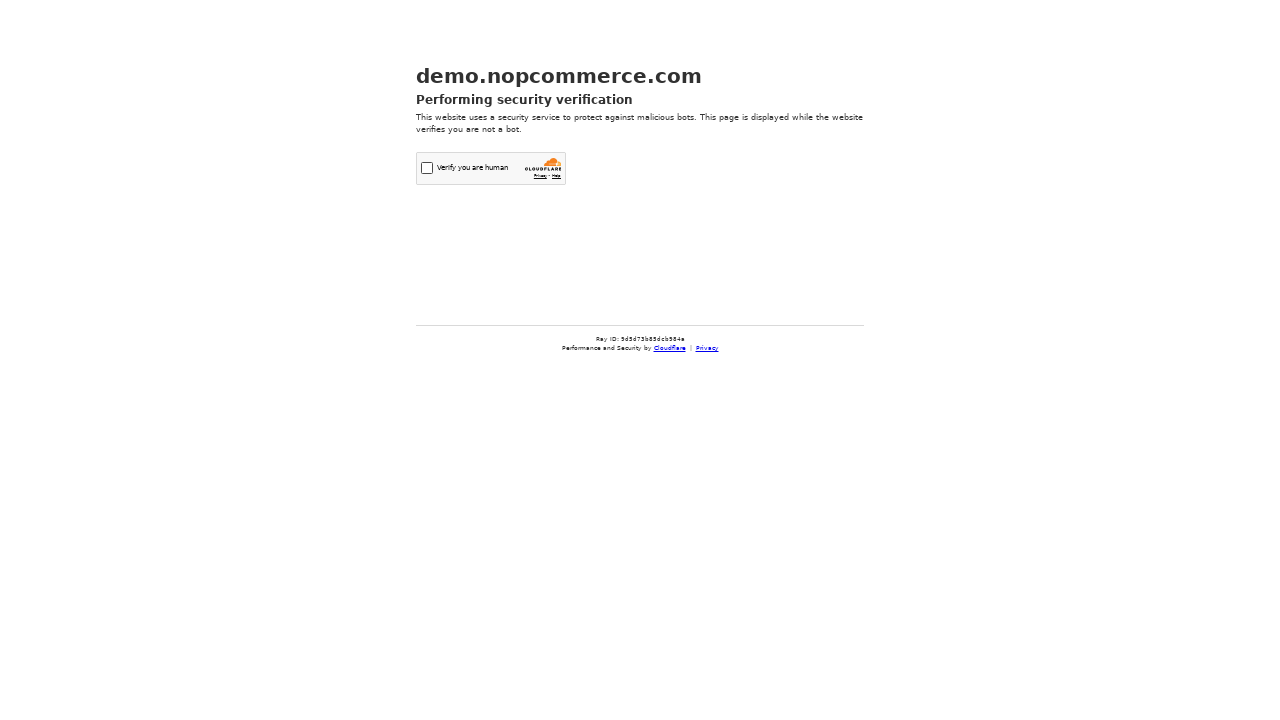

Set page zoom level to 80% using JavaScript
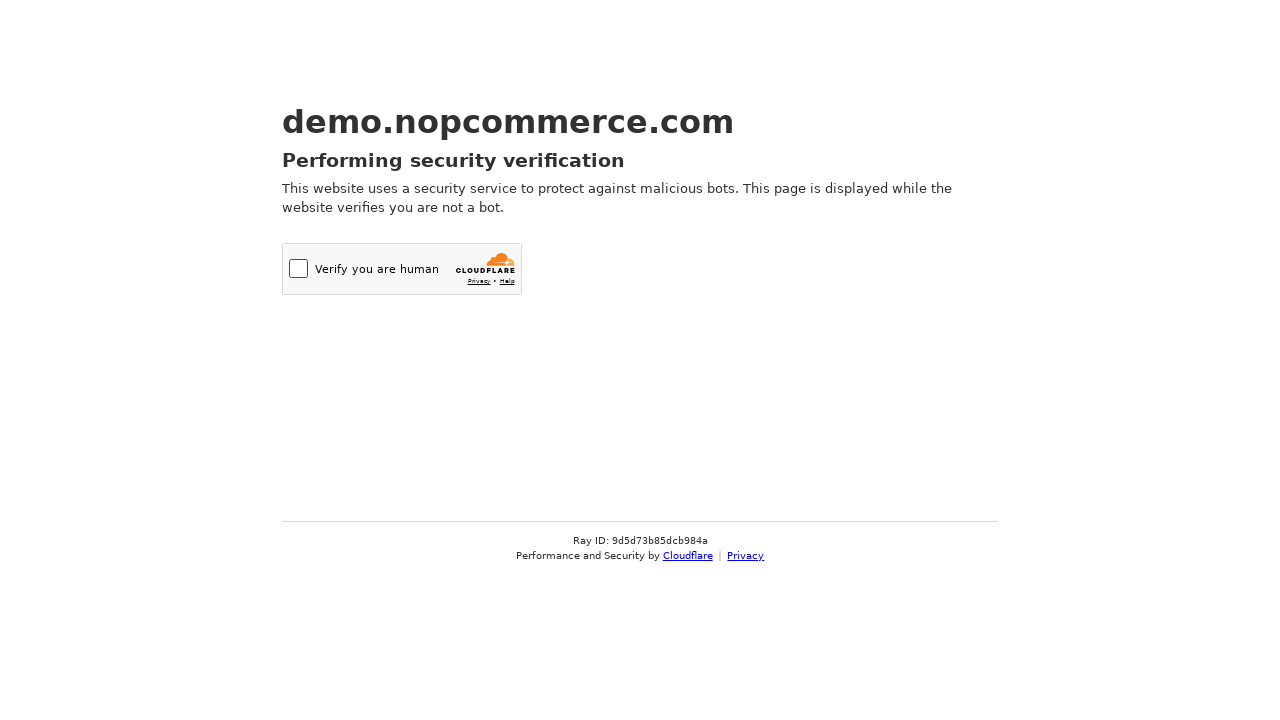

Waited 2 seconds to observe 80% zoom effect
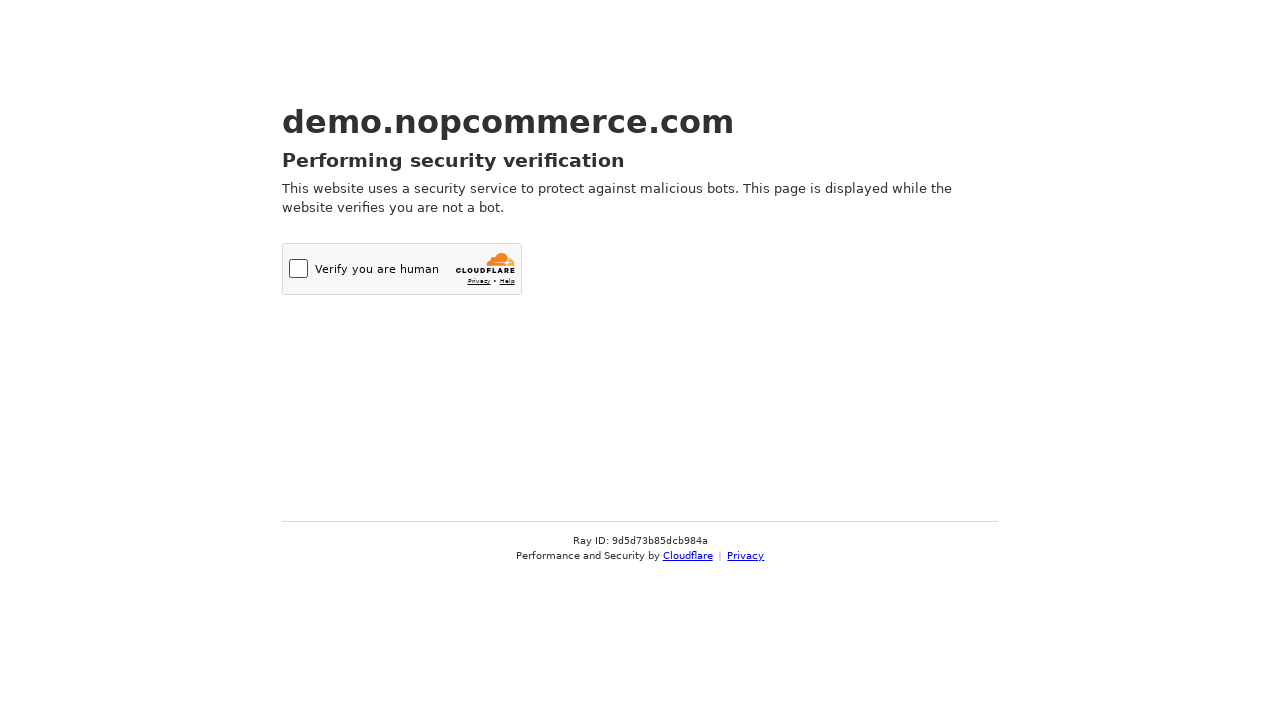

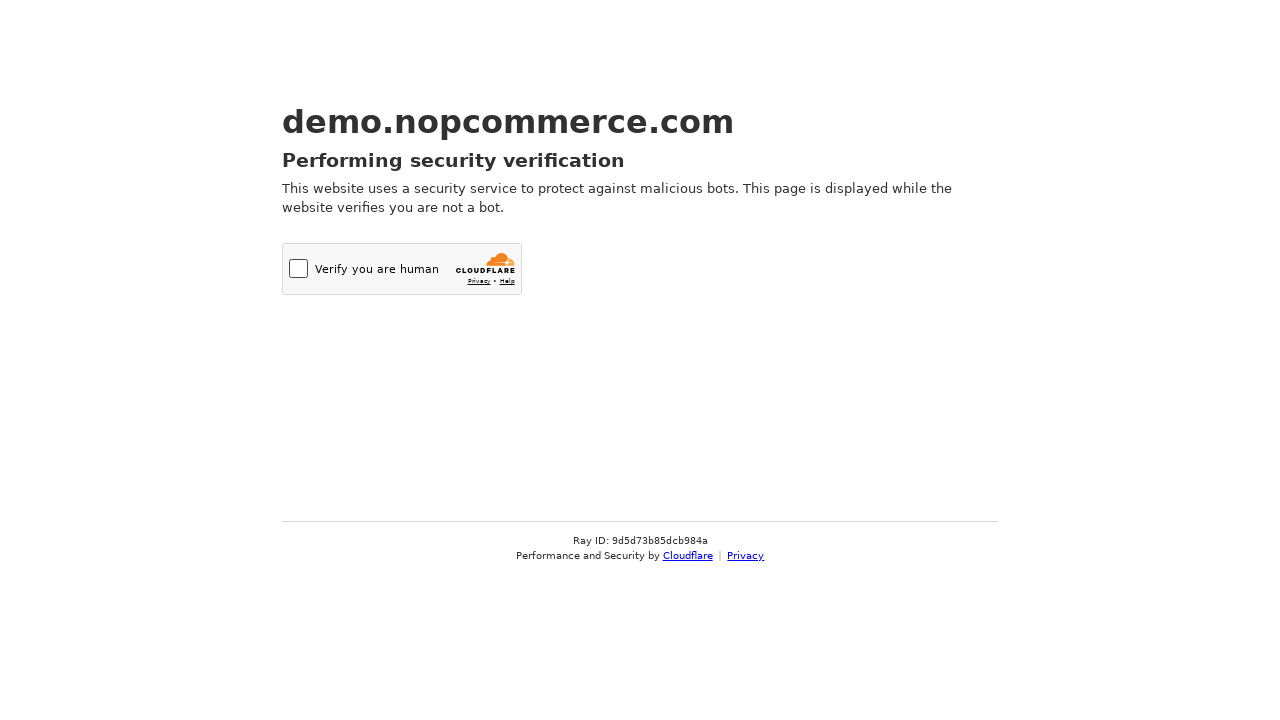